Tests the stock quote search functionality on Rediff by switching to an iframe, entering a stock name query, clicking the search button, and handling the resulting popup window

Starting URL: https://www.rediff.com/

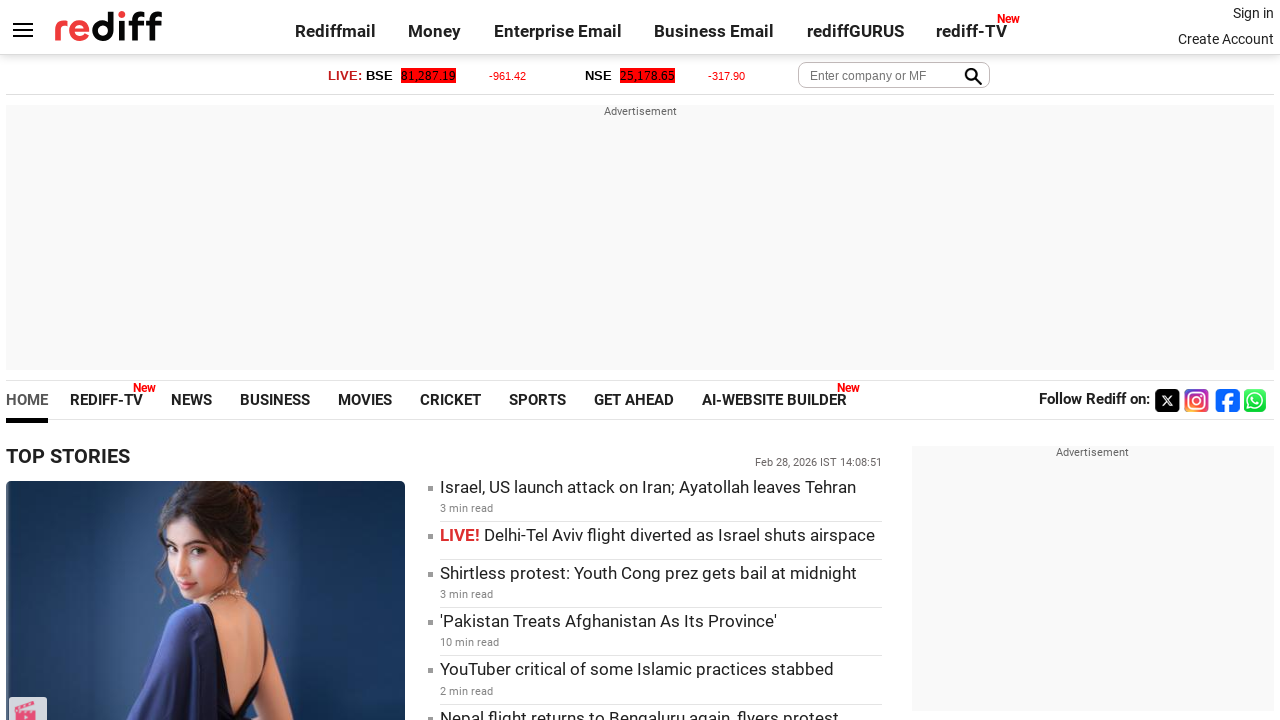

Located the money iframe
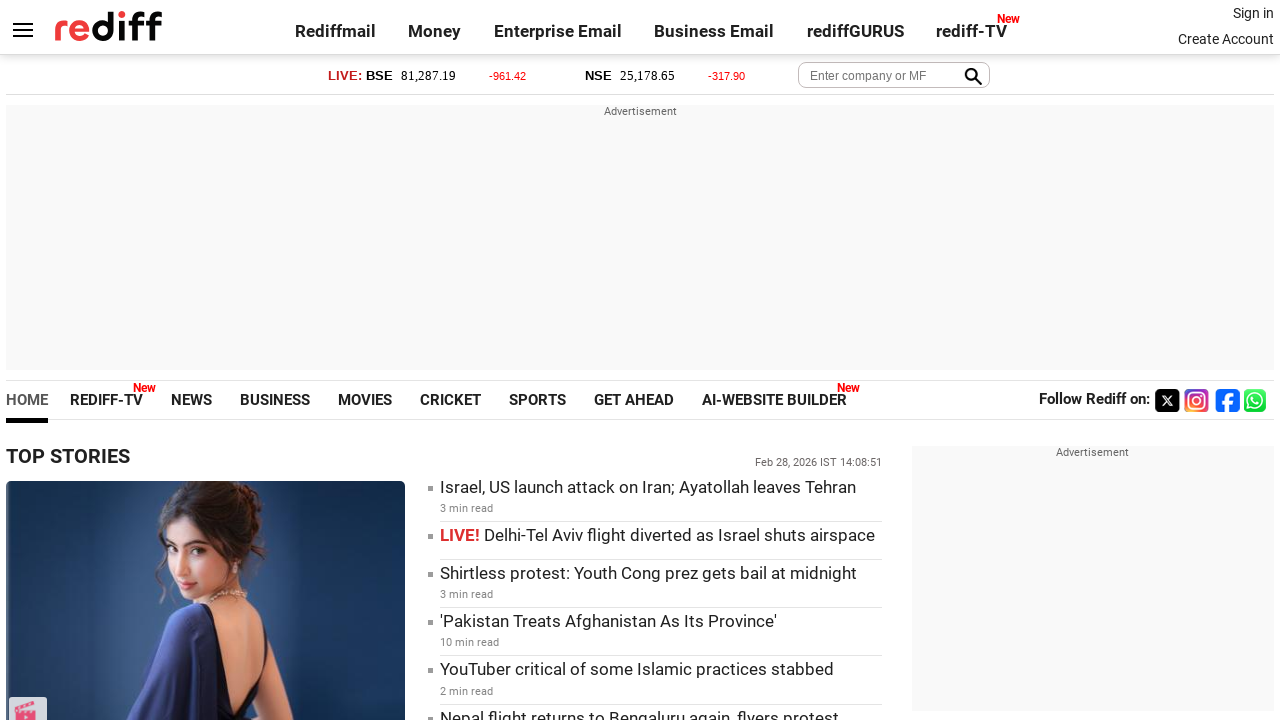

Entered 'Yes Bank LTD' in the stock search field on #moneyiframe >> internal:control=enter-frame >> #query
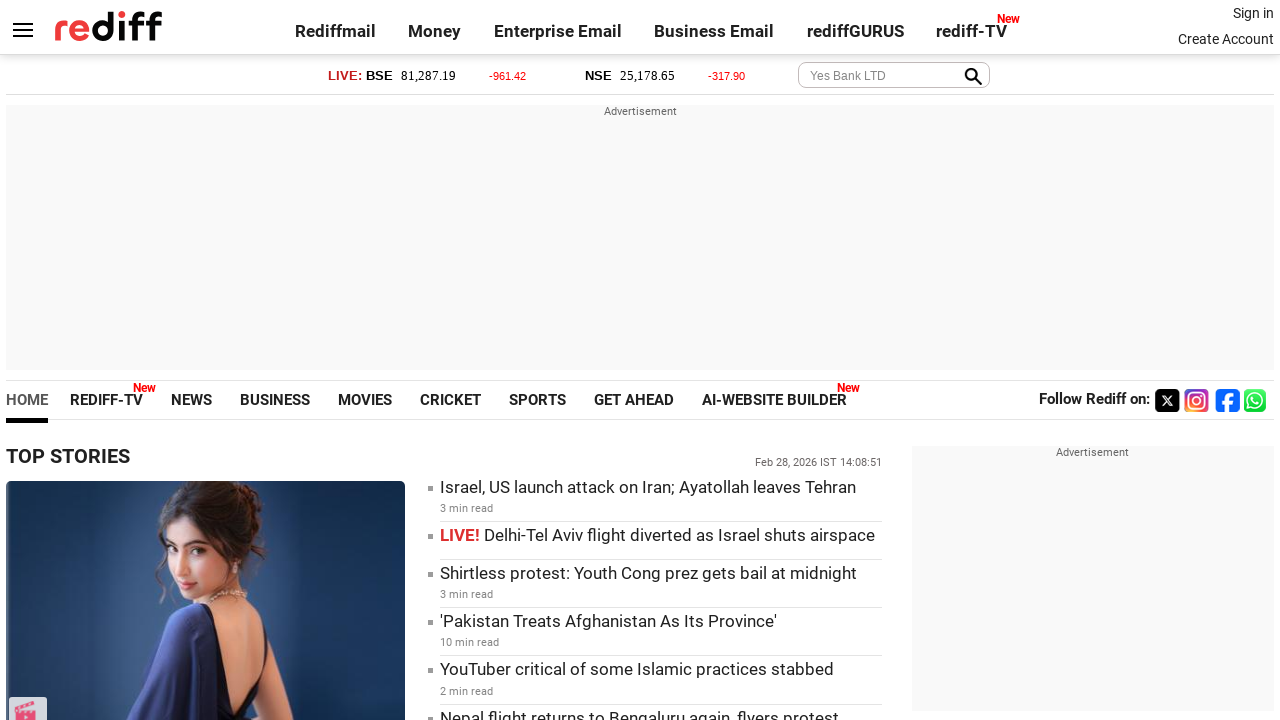

Clicked the get quote button at (969, 76) on #moneyiframe >> internal:control=enter-frame >> .getqbtn
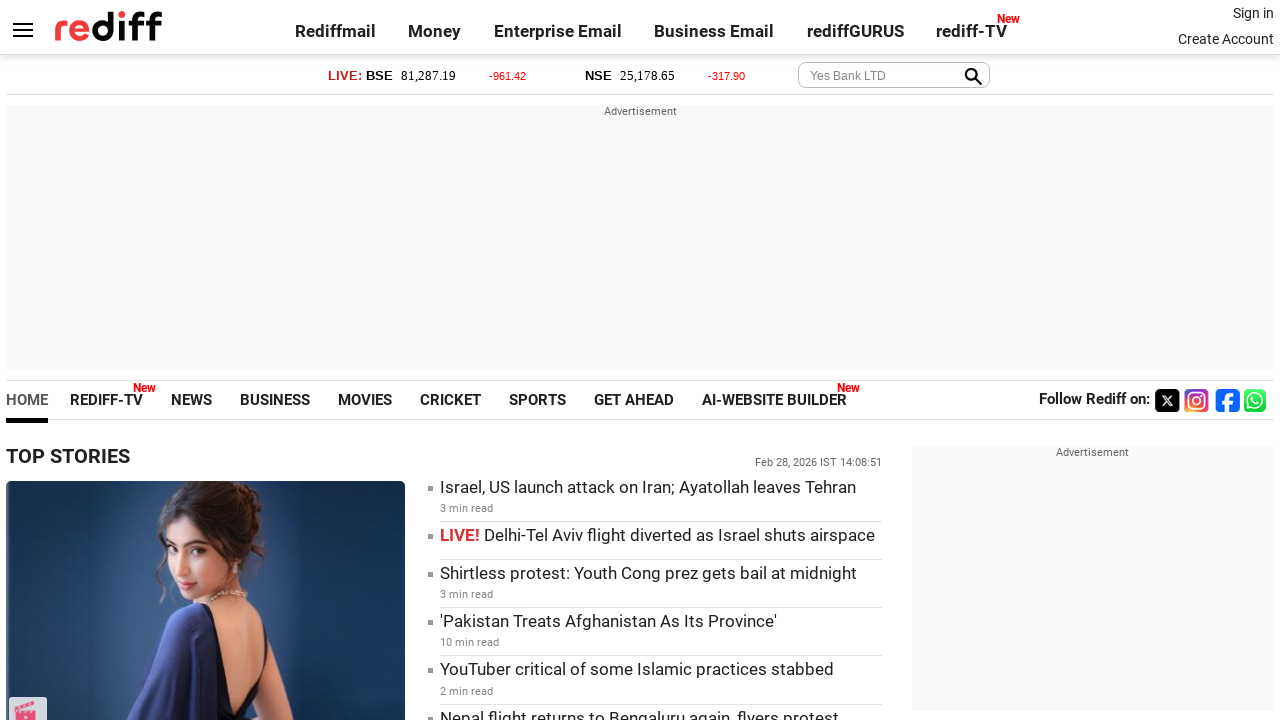

Waited 2 seconds for potential popup to open
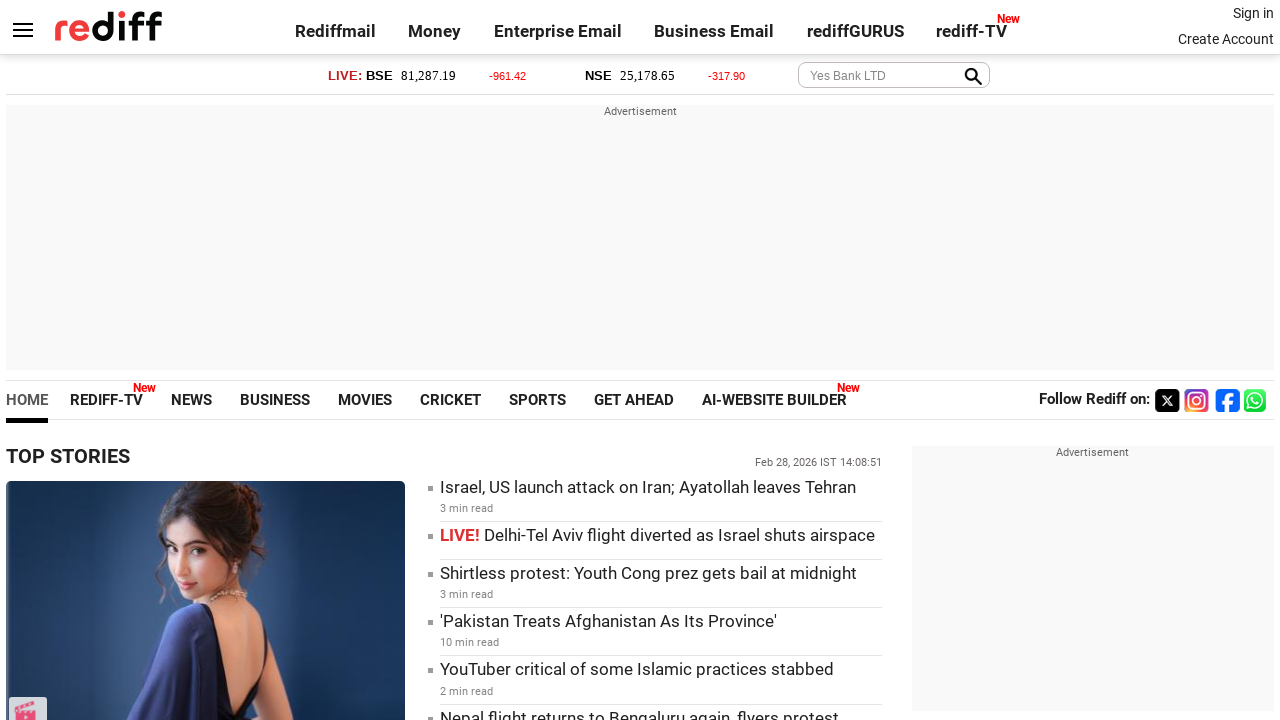

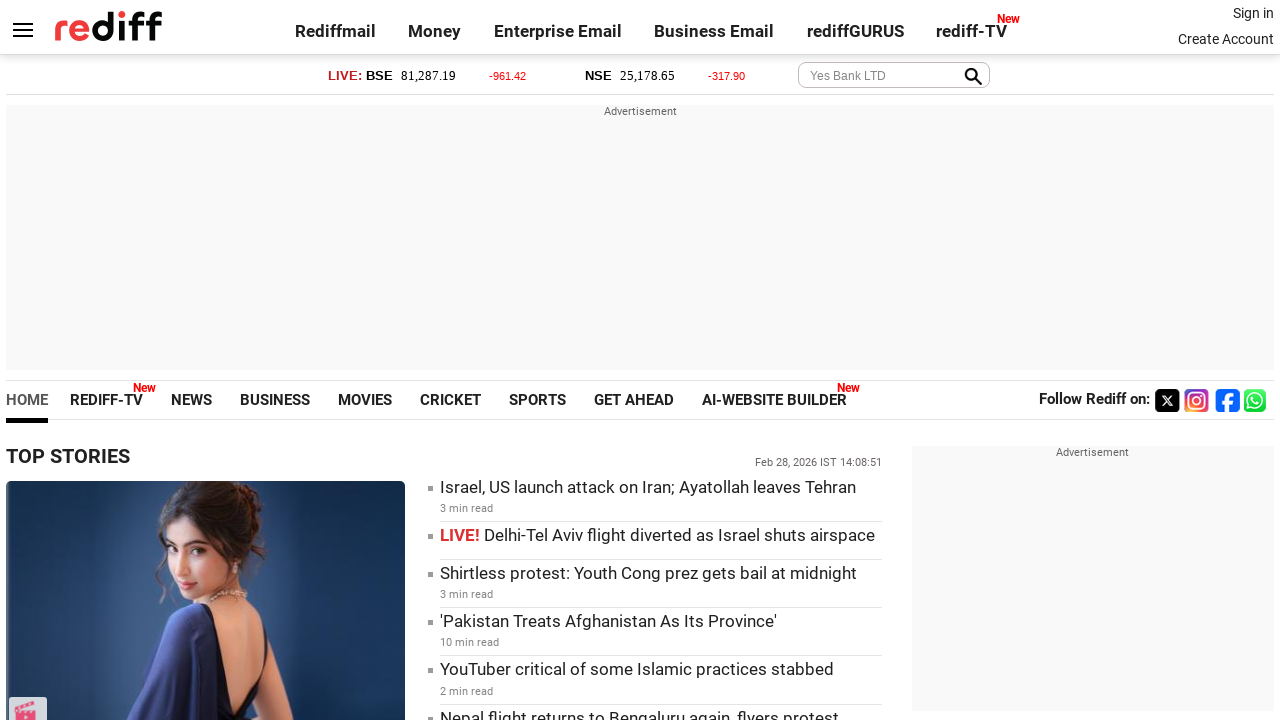